Tests JavaScript alert functionality by clicking a button to trigger an alert, accepting it, and verifying the result message

Starting URL: https://the-internet.herokuapp.com/javascript_alerts

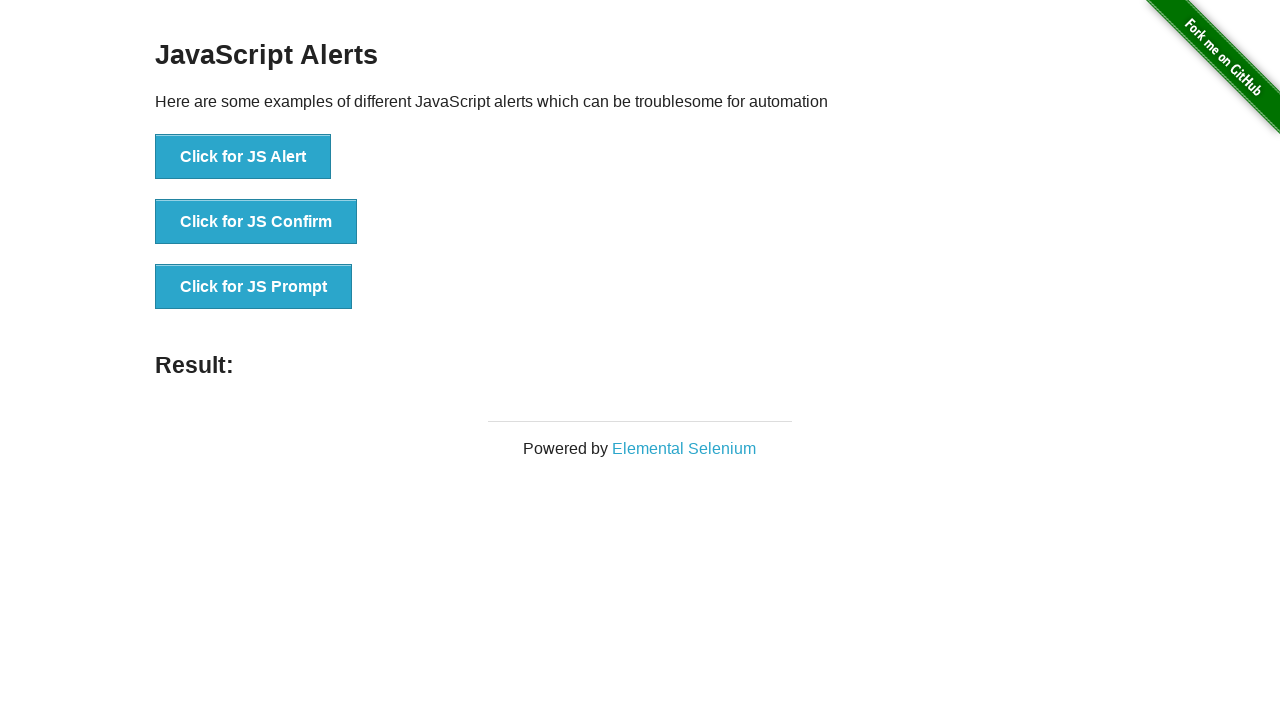

Clicked button to trigger JavaScript alert at (243, 157) on .example > ul:nth-child(3) > li:nth-child(1) > button:nth-child(1)
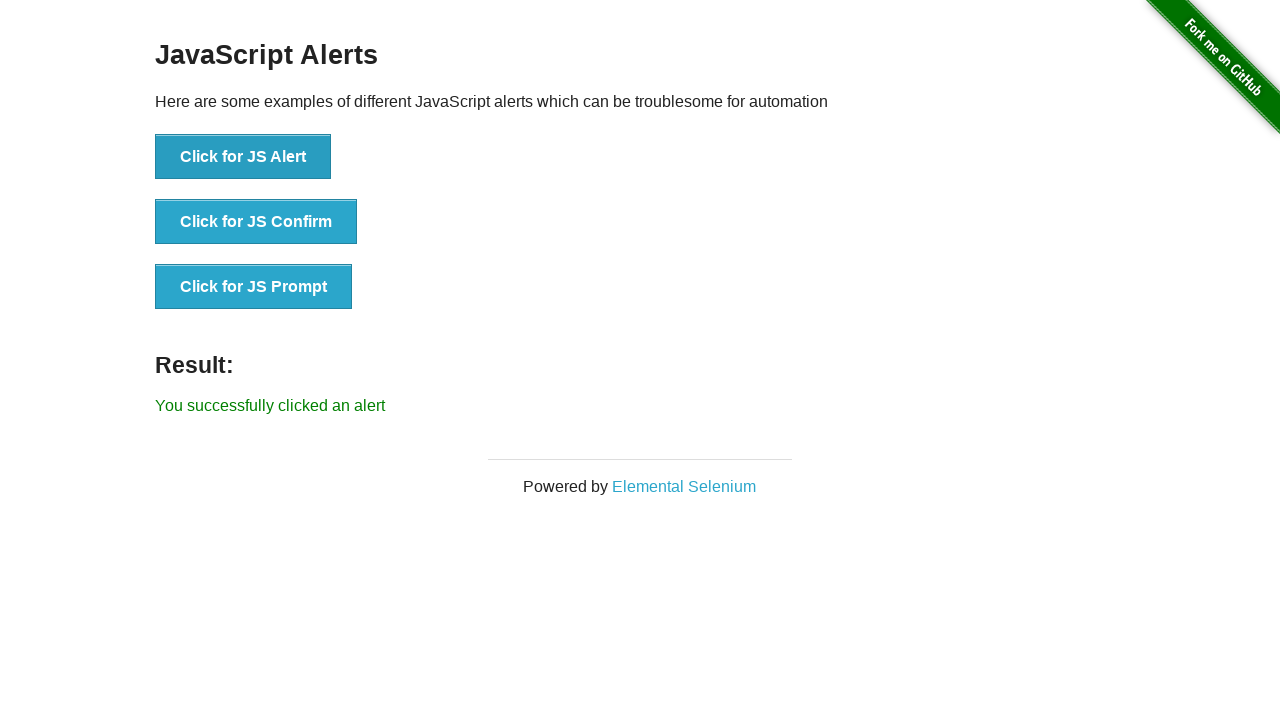

Set up dialog handler to accept JavaScript alert
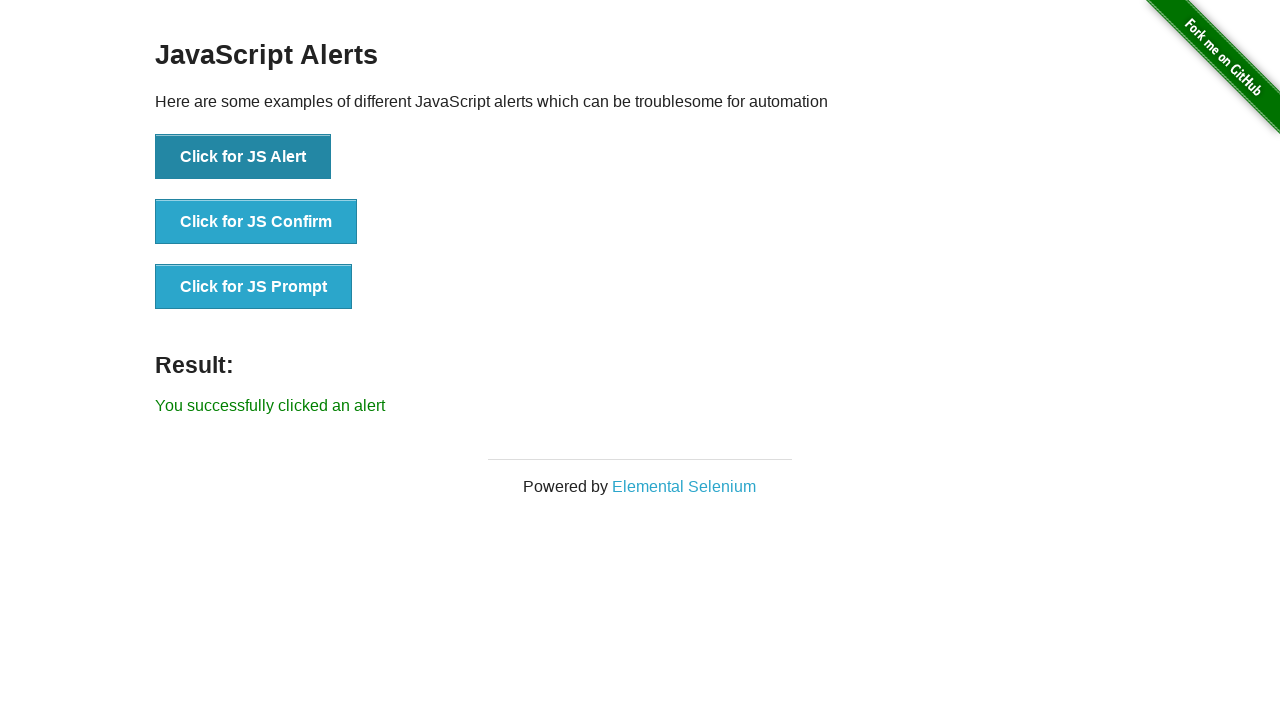

Result message element loaded after accepting alert
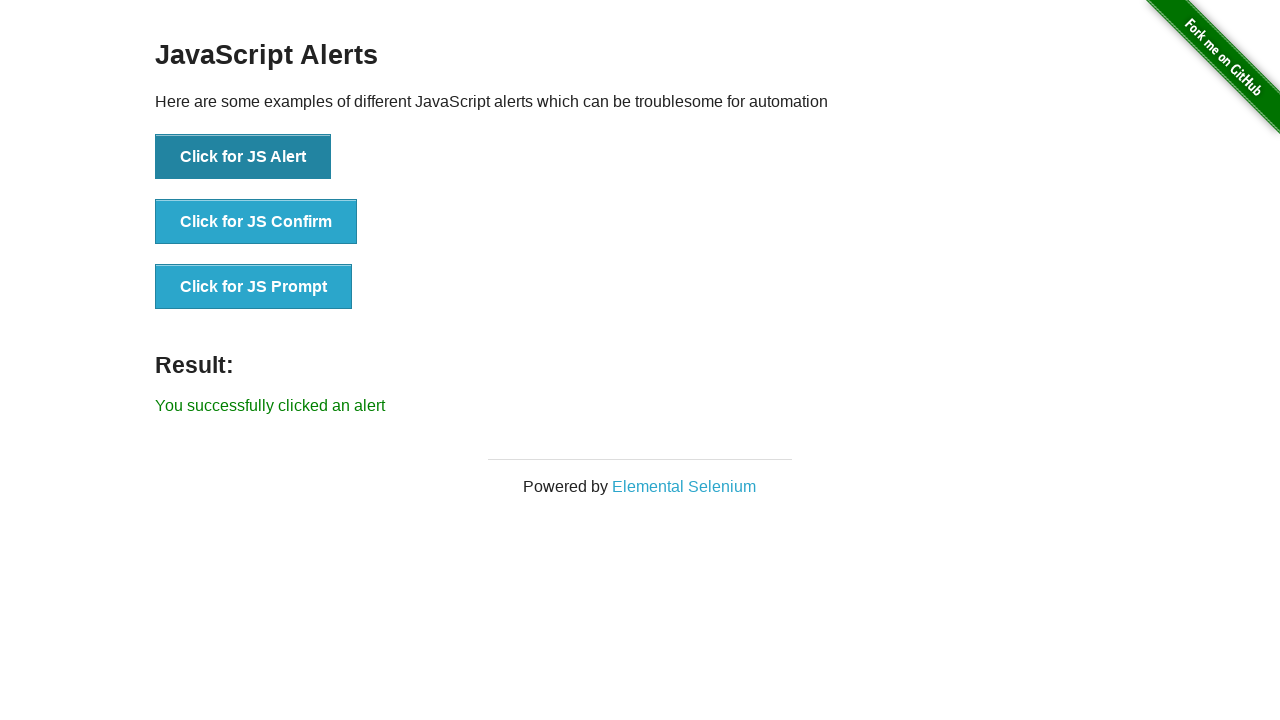

Located result message element
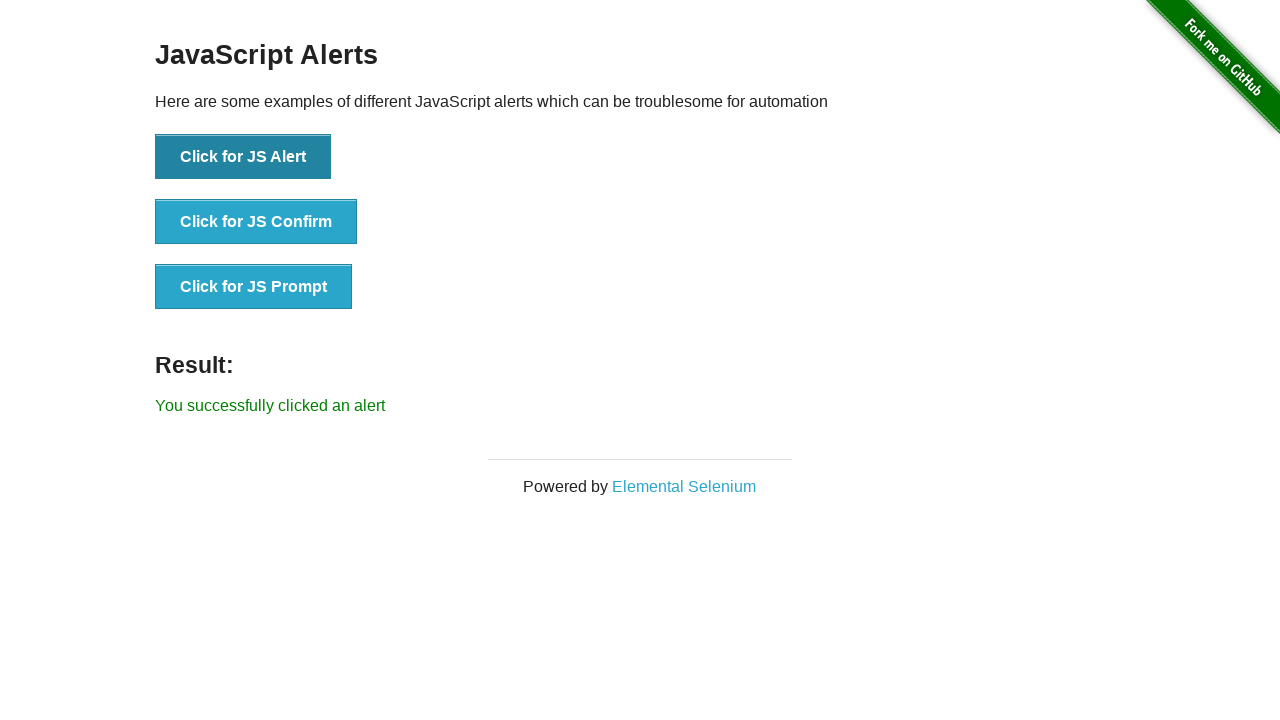

Verified result message: 'You successfully clicked an alert'
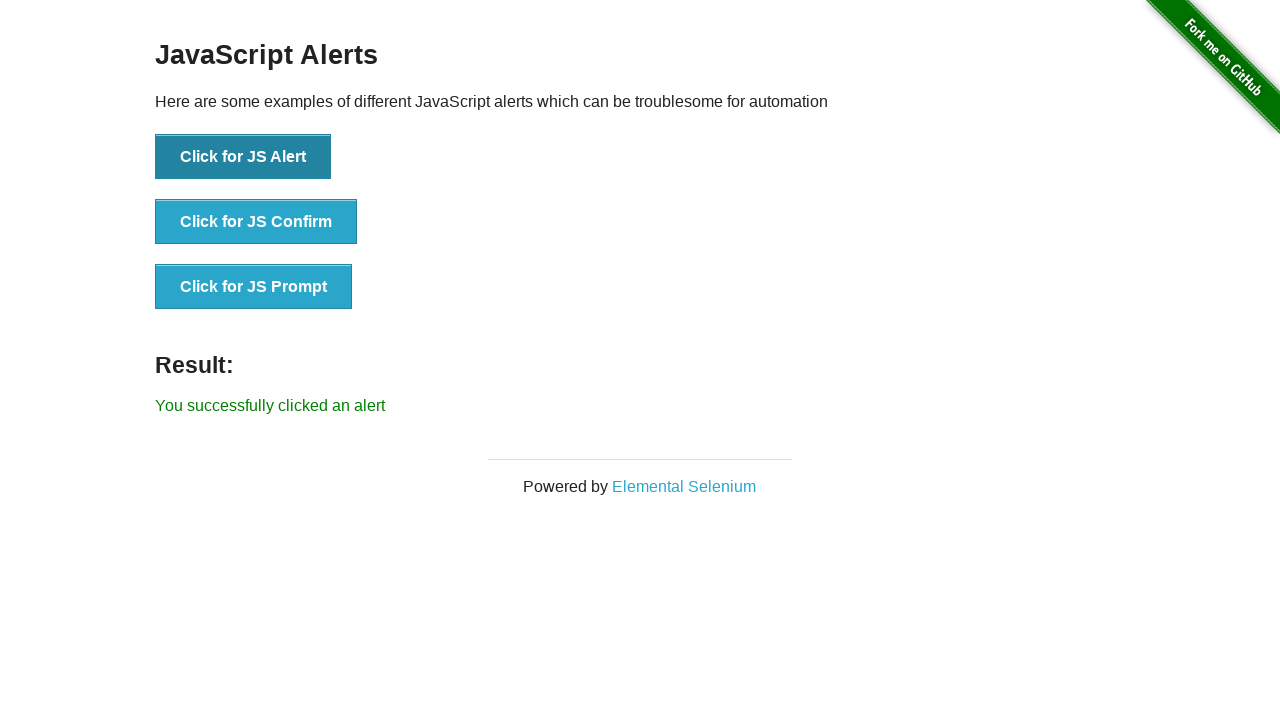

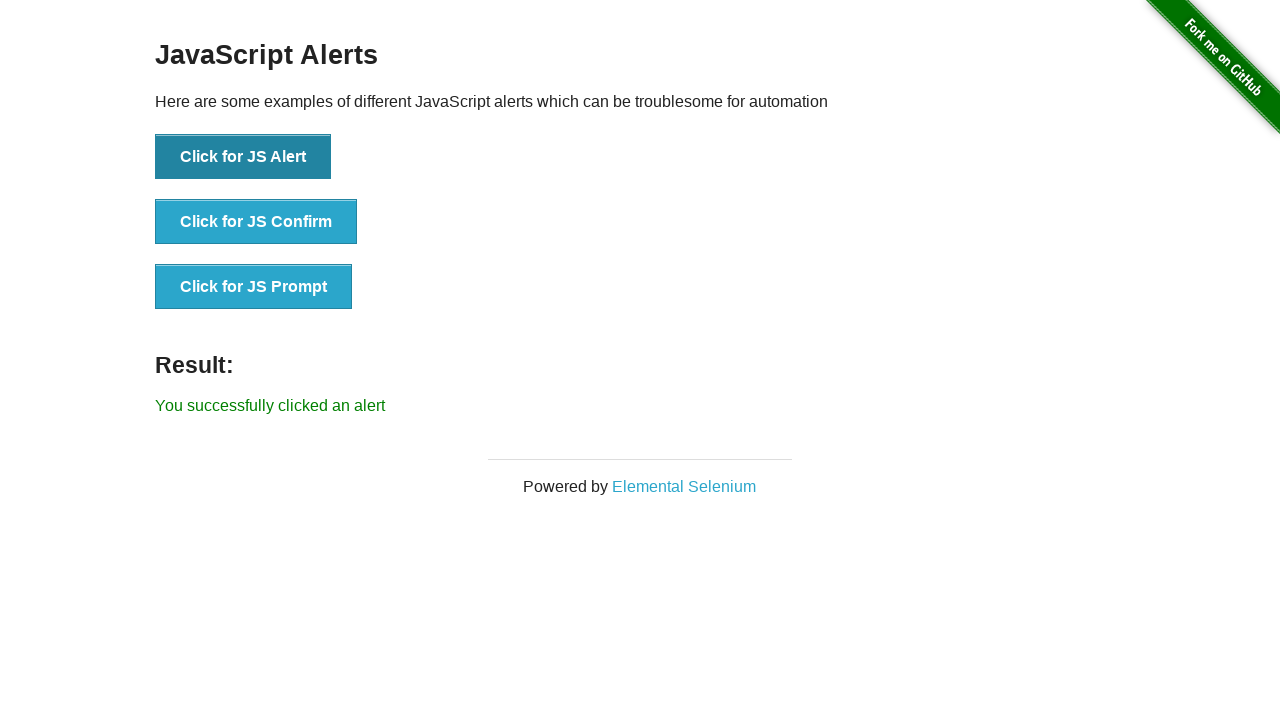